Tests form validation when username is provided but password is missing

Starting URL: https://www.saucedemo.com

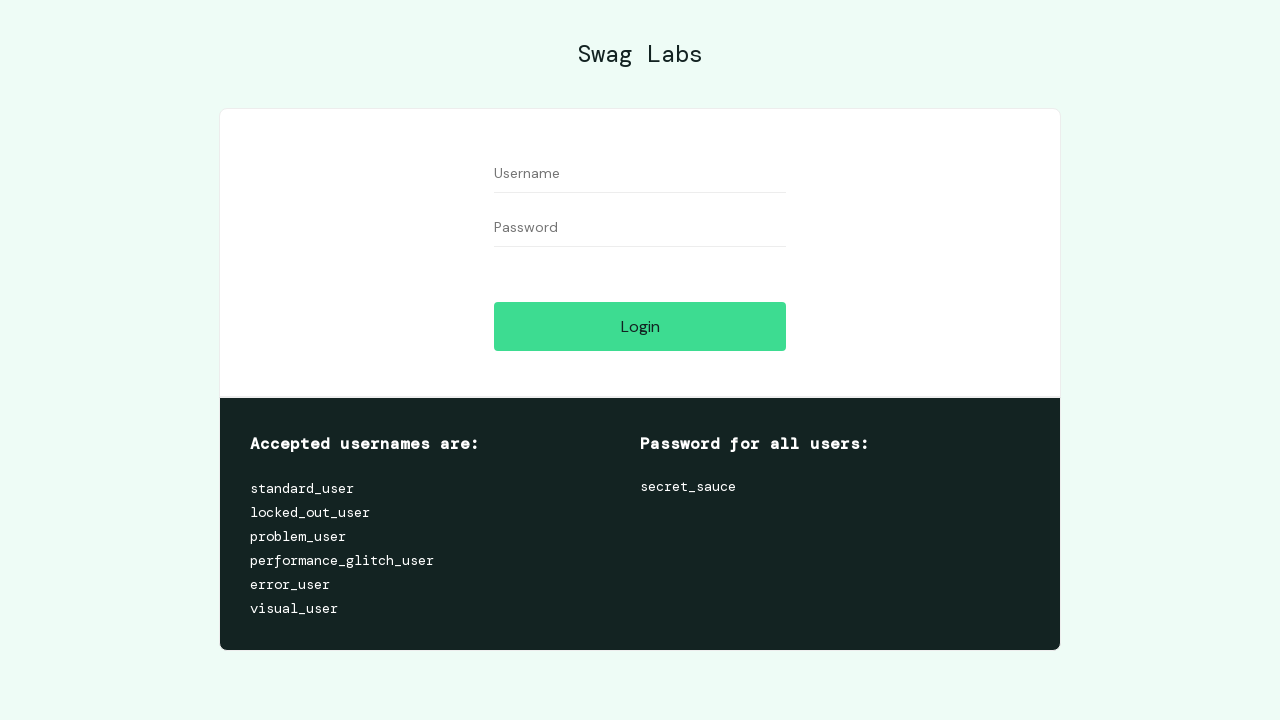

Username field appeared and is ready
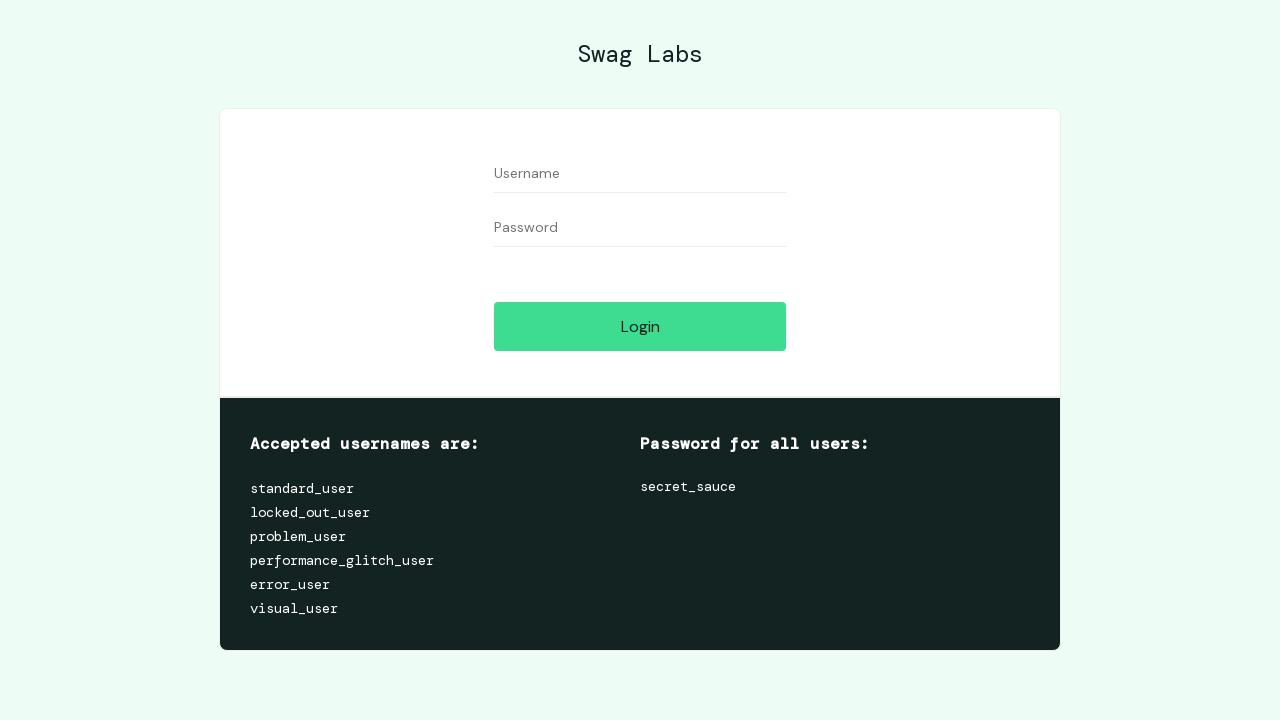

Filled username field with 'standard_user' on #user-name
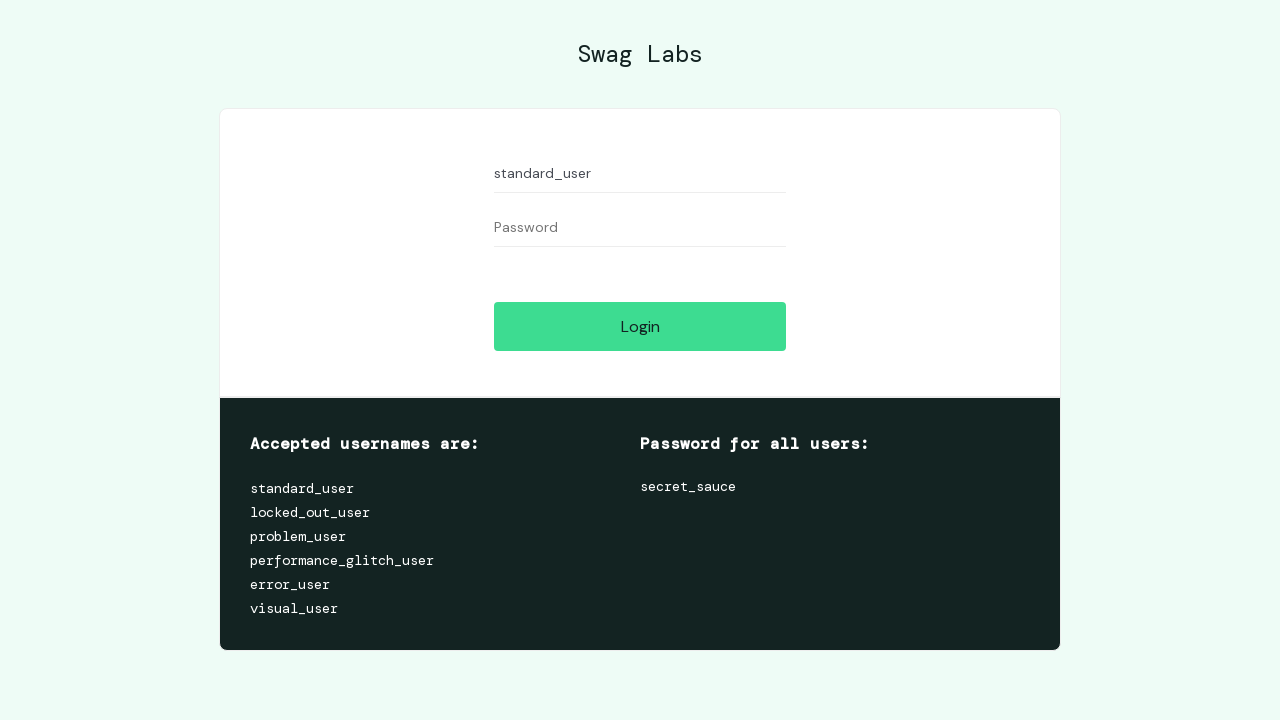

Clicked login button without entering password at (640, 326) on #login-button
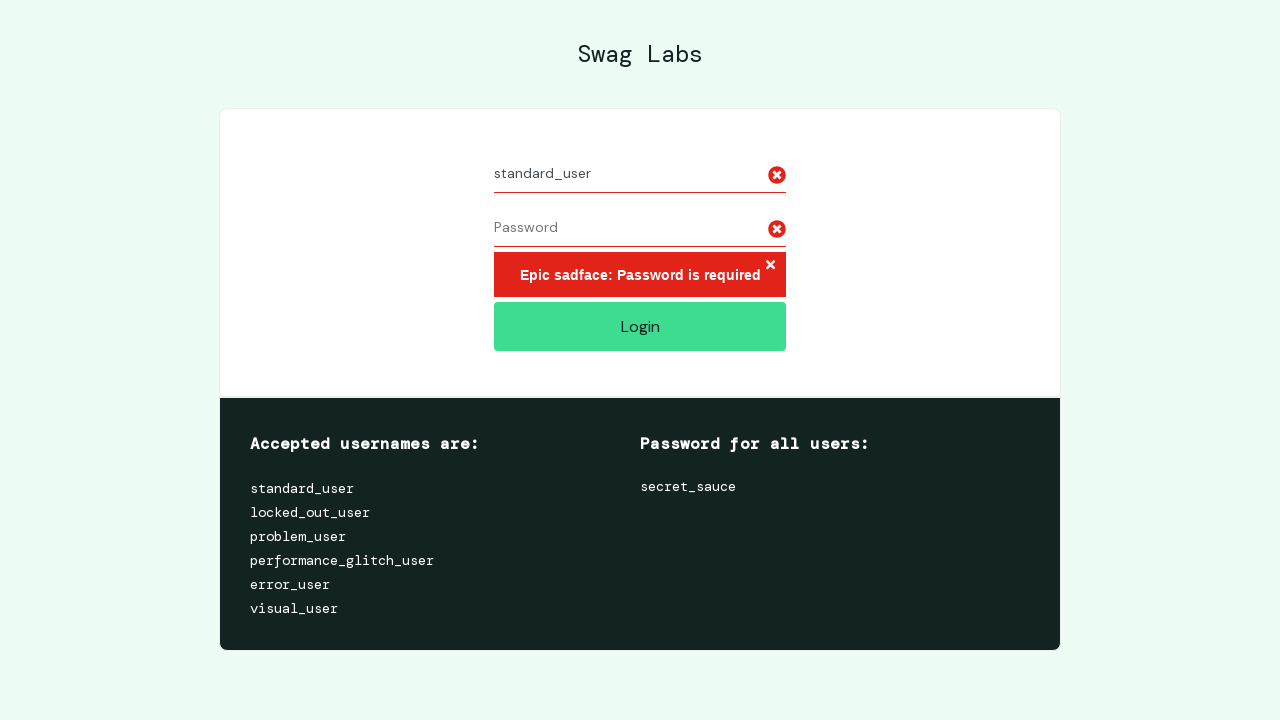

Error message appeared indicating password is required
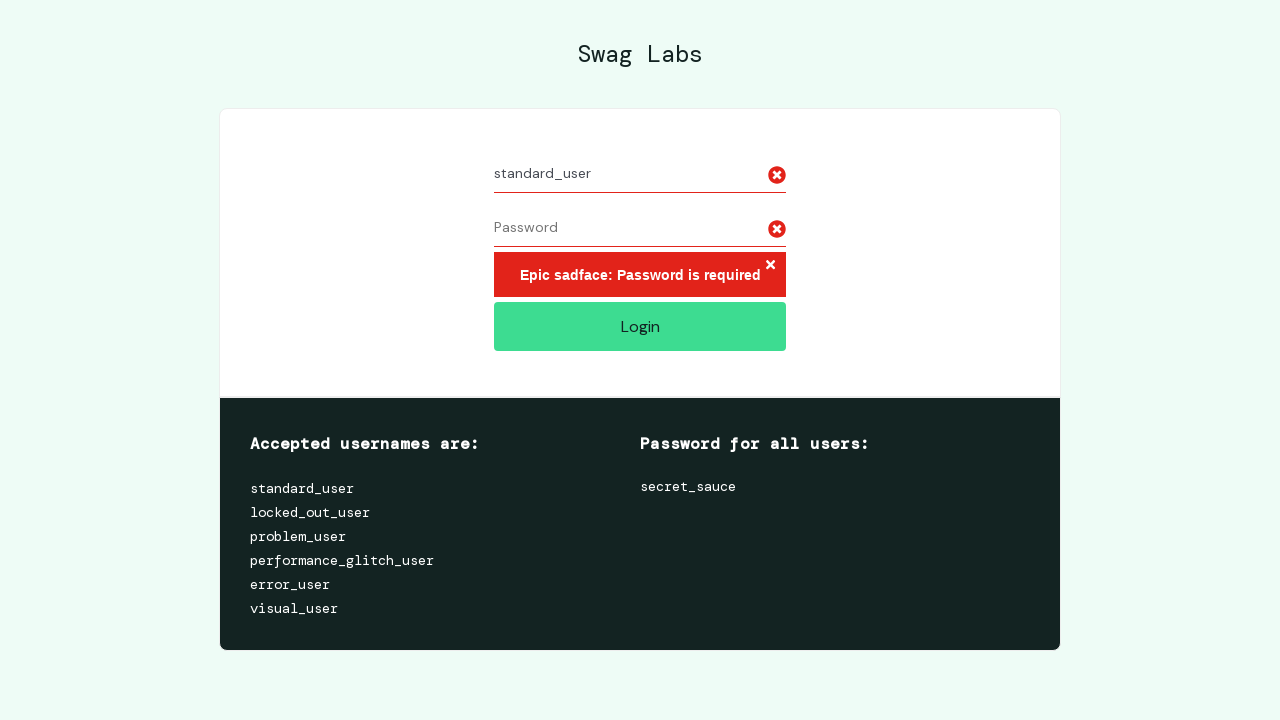

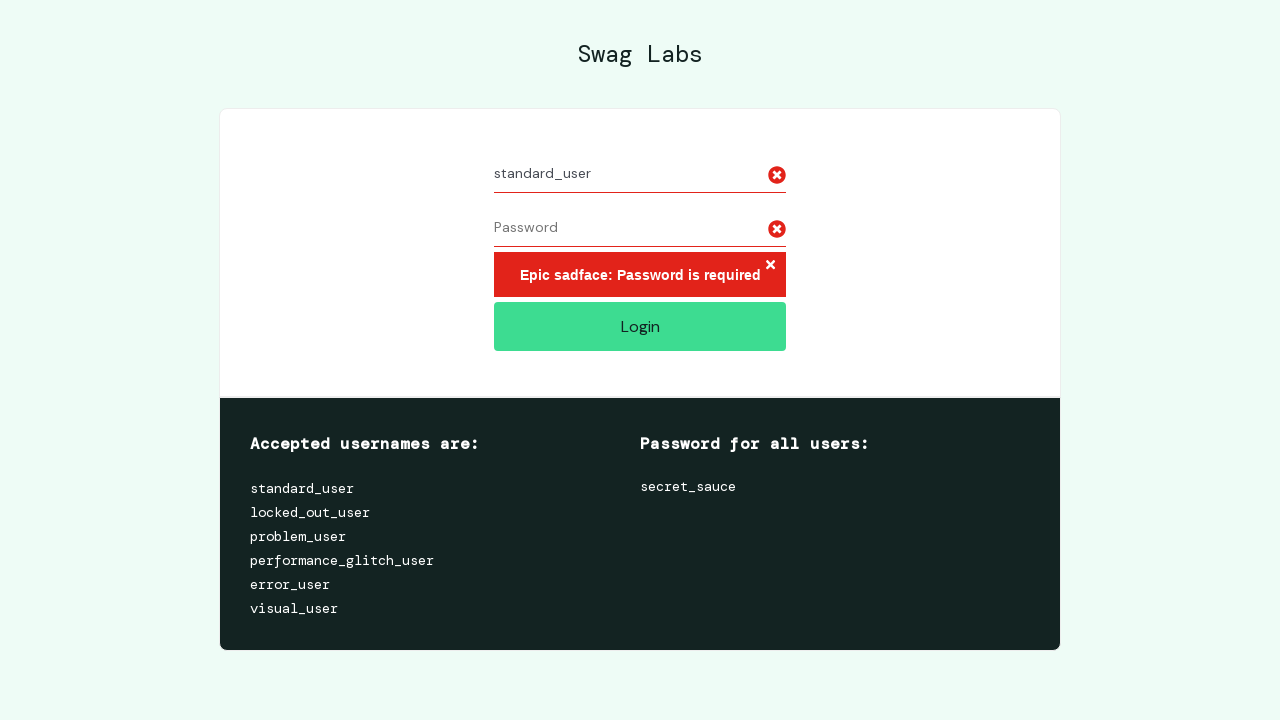